Tests searchable dropdown by typing country names and selecting from filtered results for "Albania" and "Austria".

Starting URL: https://react.semantic-ui.com/maximize/dropdown-example-search-selection/

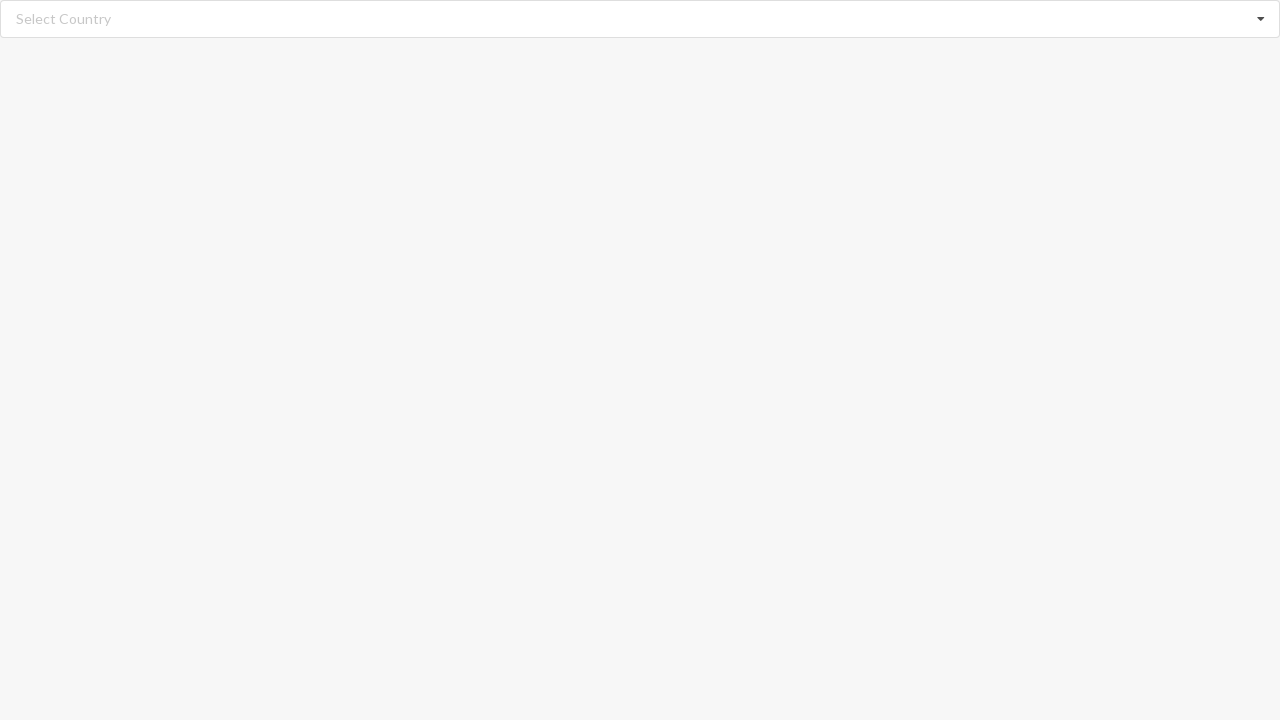

Typed 'Albania' in the search input field on input.search
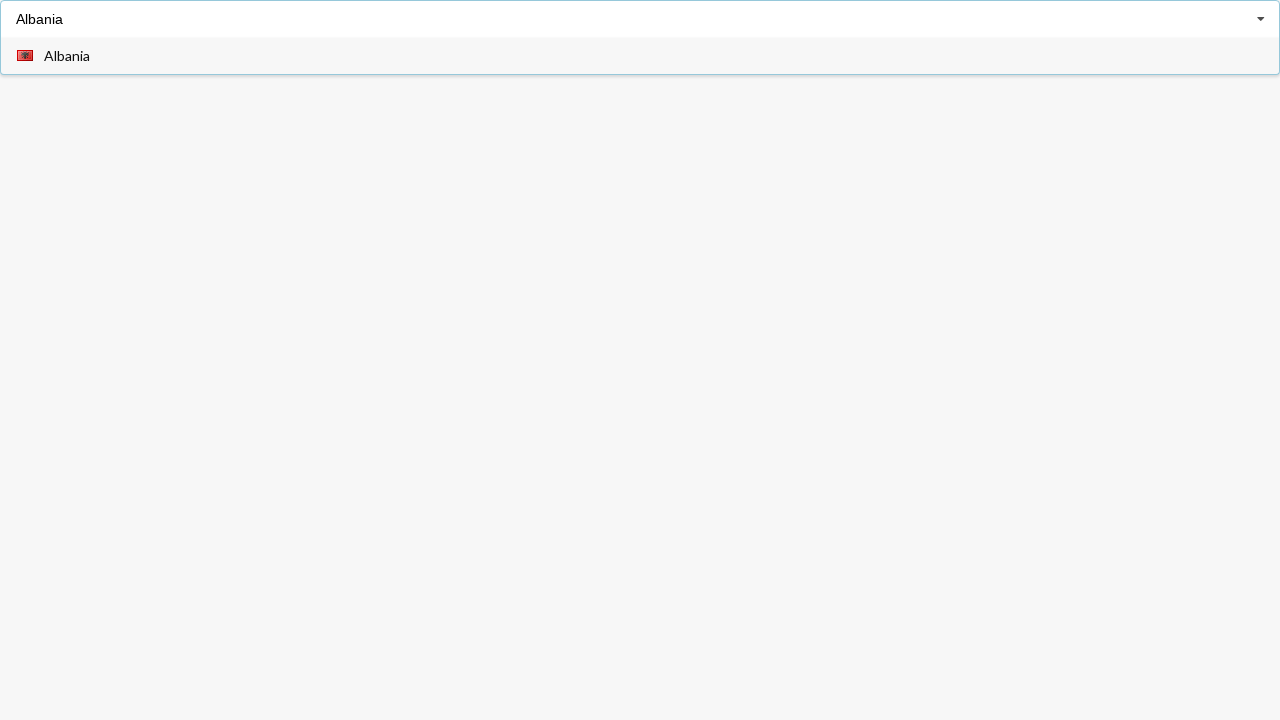

Waited for filtered dropdown options to appear
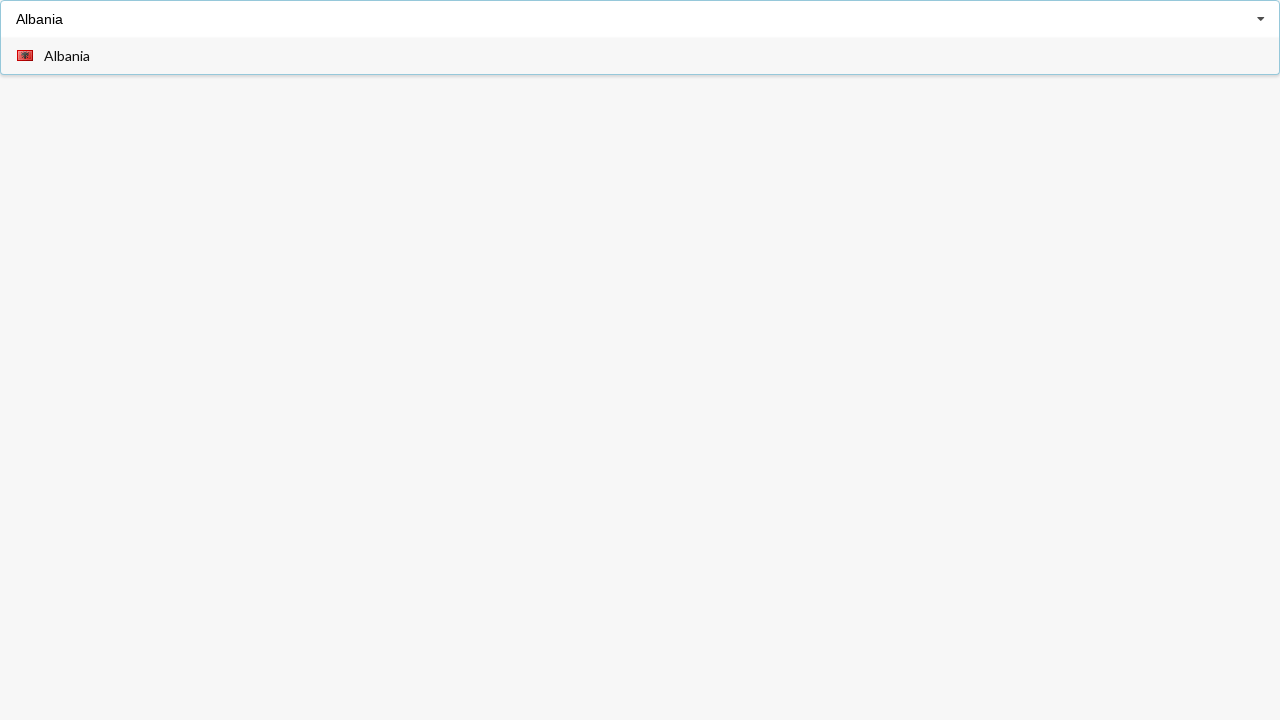

Clicked on 'Albania' option from the filtered results at (67, 56) on div[role='option'] span:has-text('Albania')
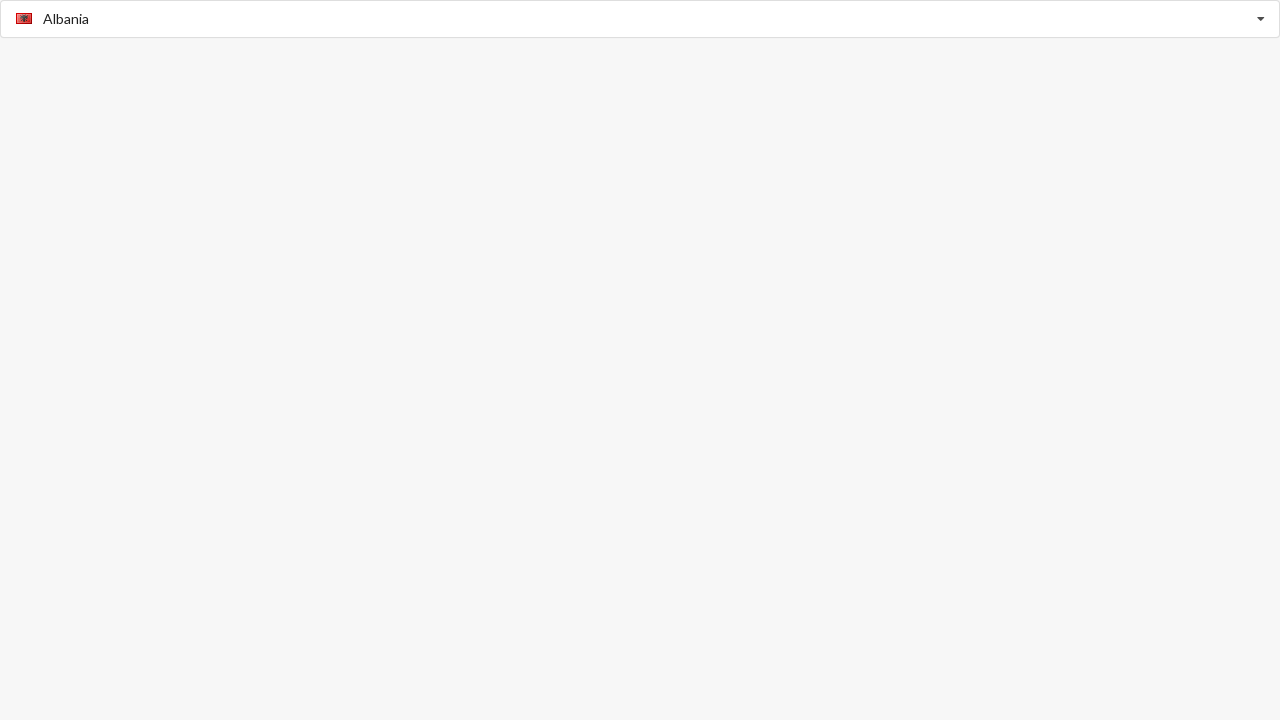

Verified 'Albania' is now selected in the dropdown
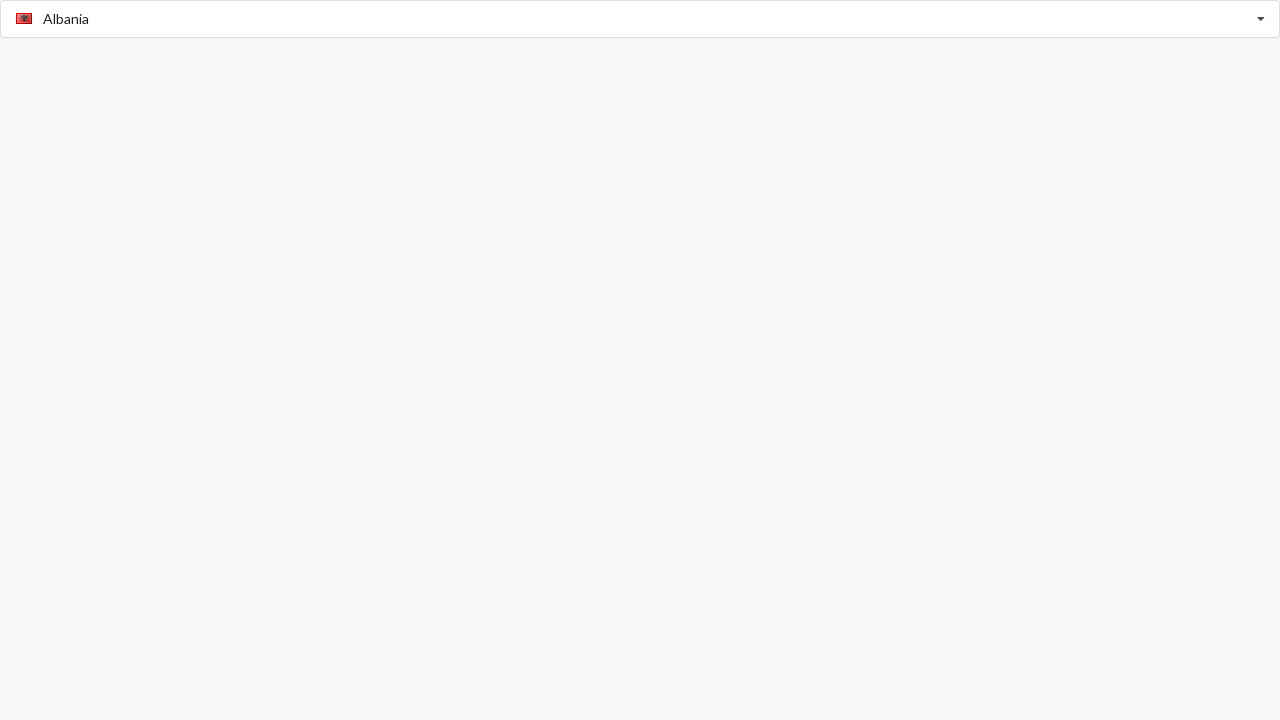

Typed 'Austria' in the search input field on input.search
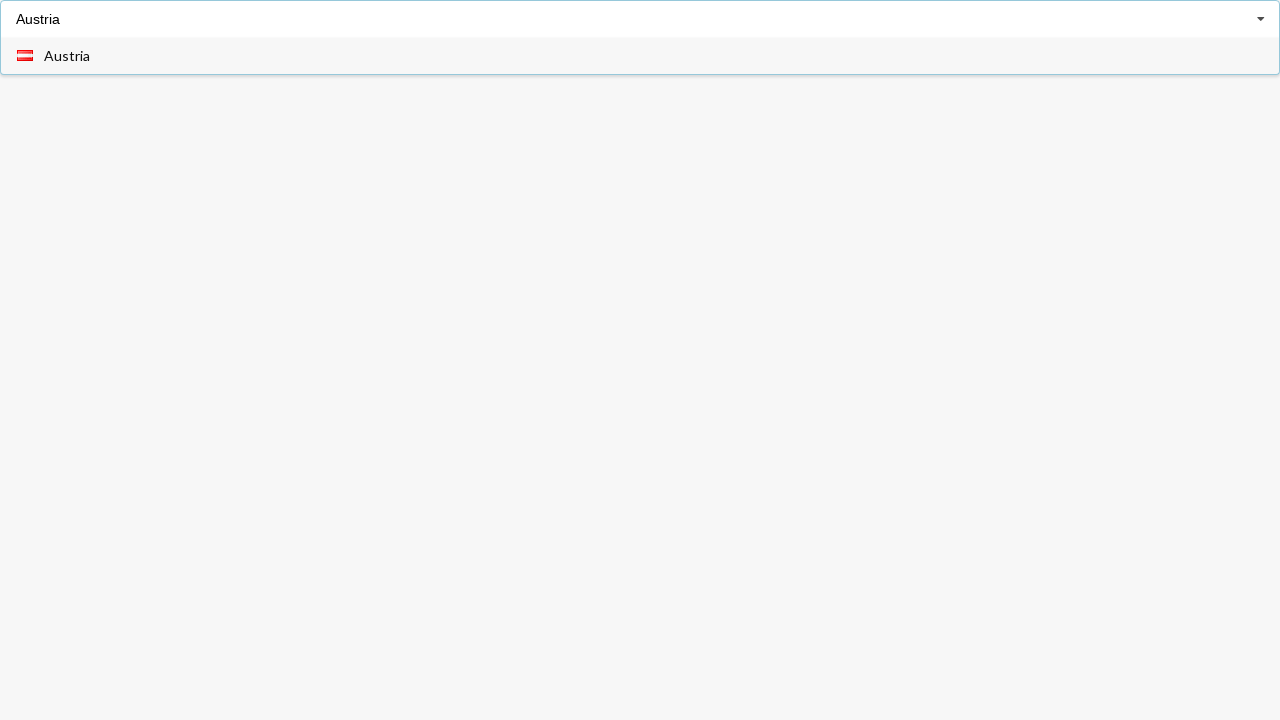

Waited for filtered dropdown options to appear
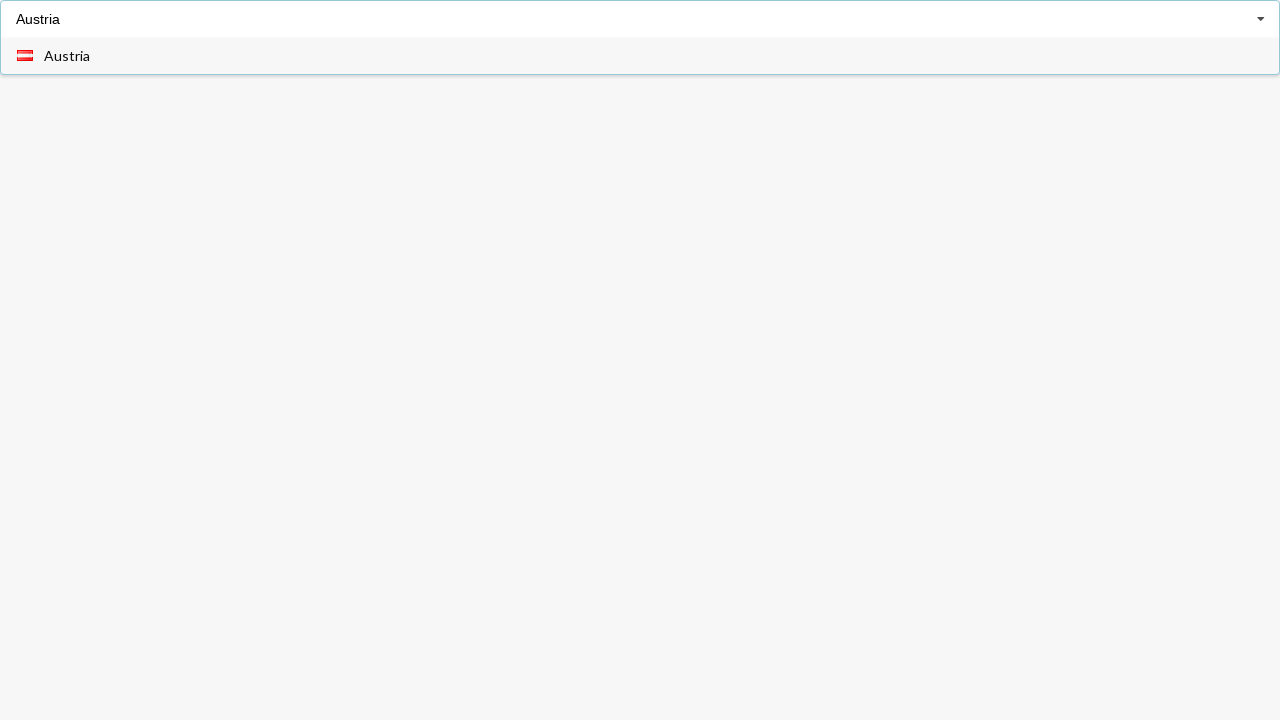

Clicked on 'Austria' option from the filtered results at (67, 56) on div[role='option'] span:has-text('Austria')
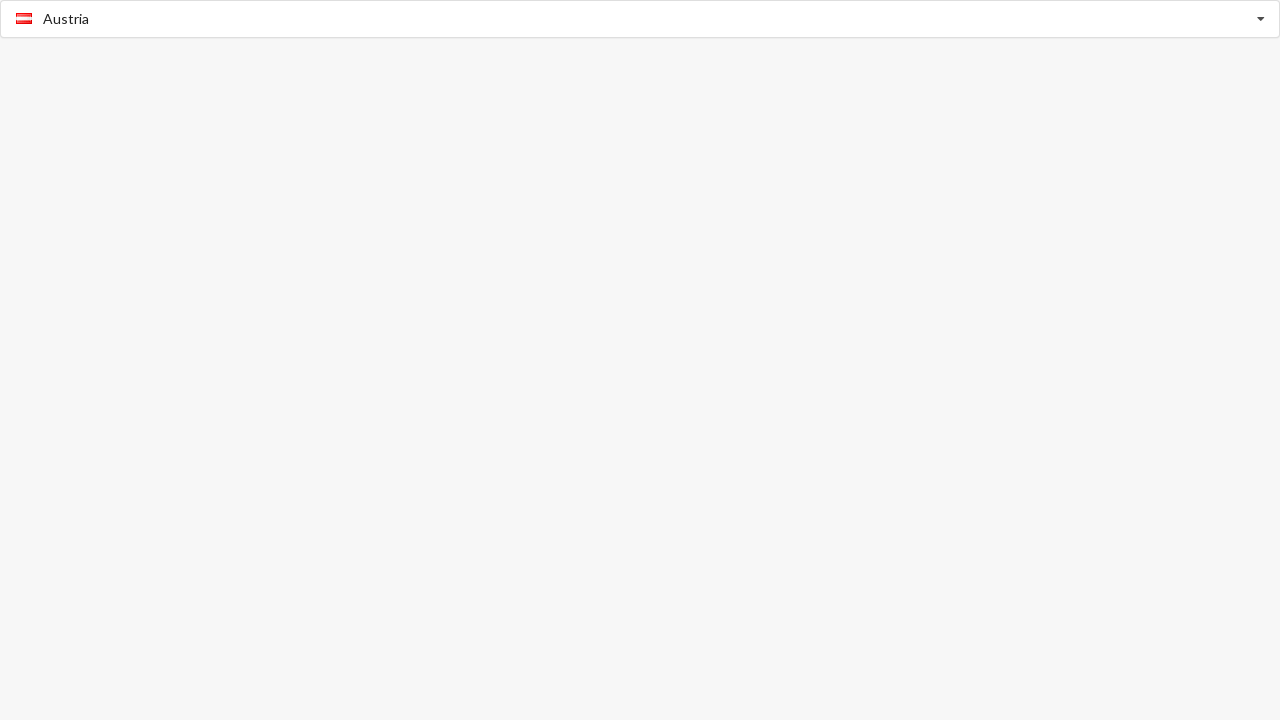

Verified 'Austria' is now selected in the dropdown
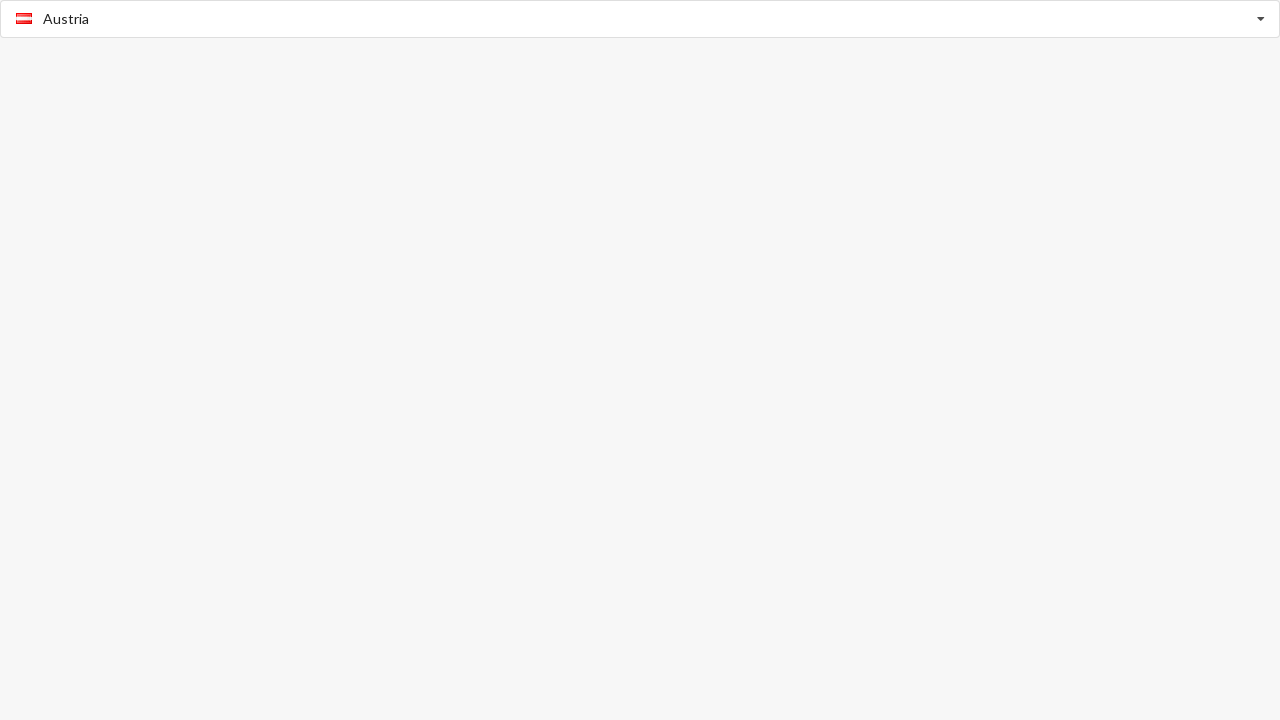

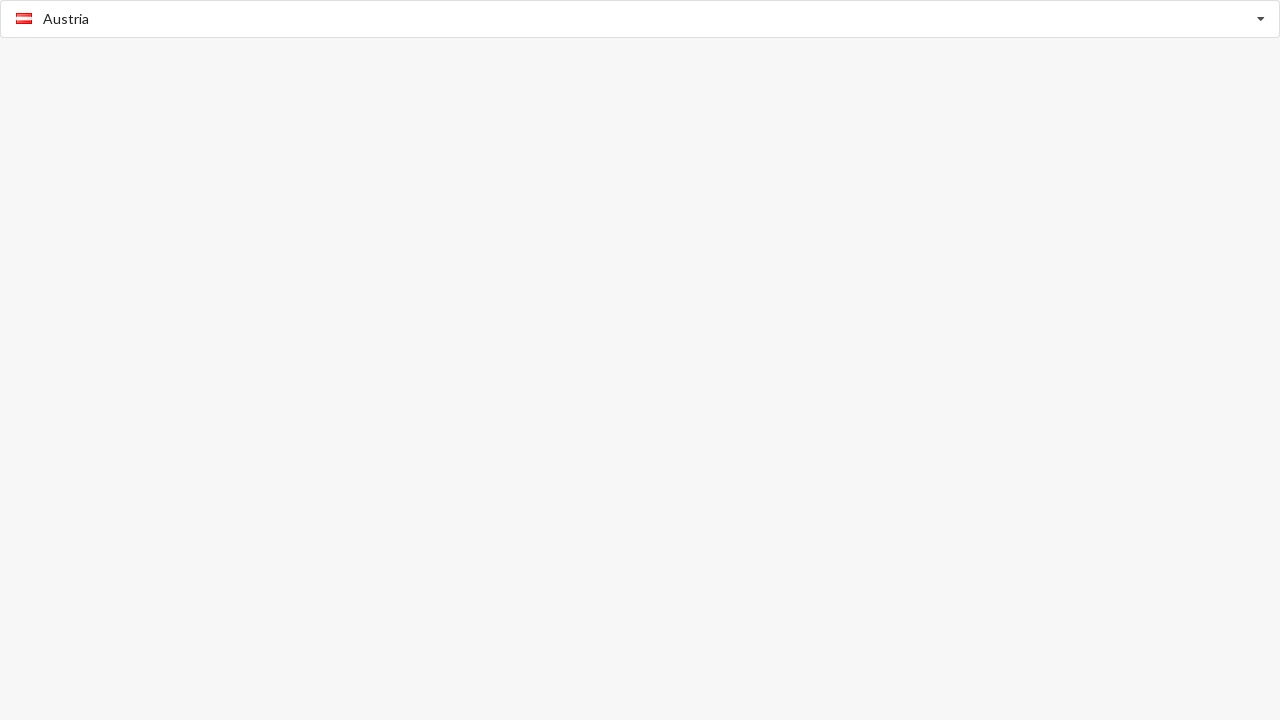